Tests combined tabs and windows by opening multiple tabs and windows, finding the Contact Me page by title and closing it, then returning to parent

Starting URL: https://www.hyrtutorials.com/p/window-handles-practice.html

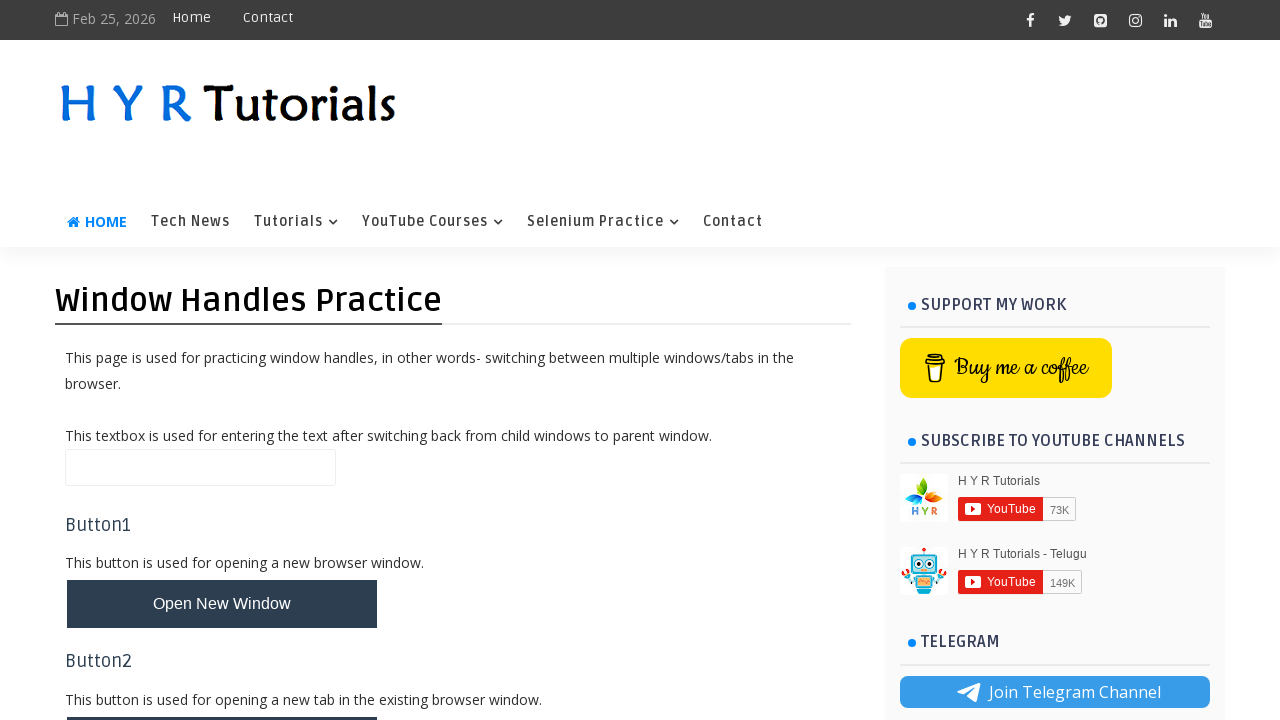

Scrolled to newTabsWindowsBtn button
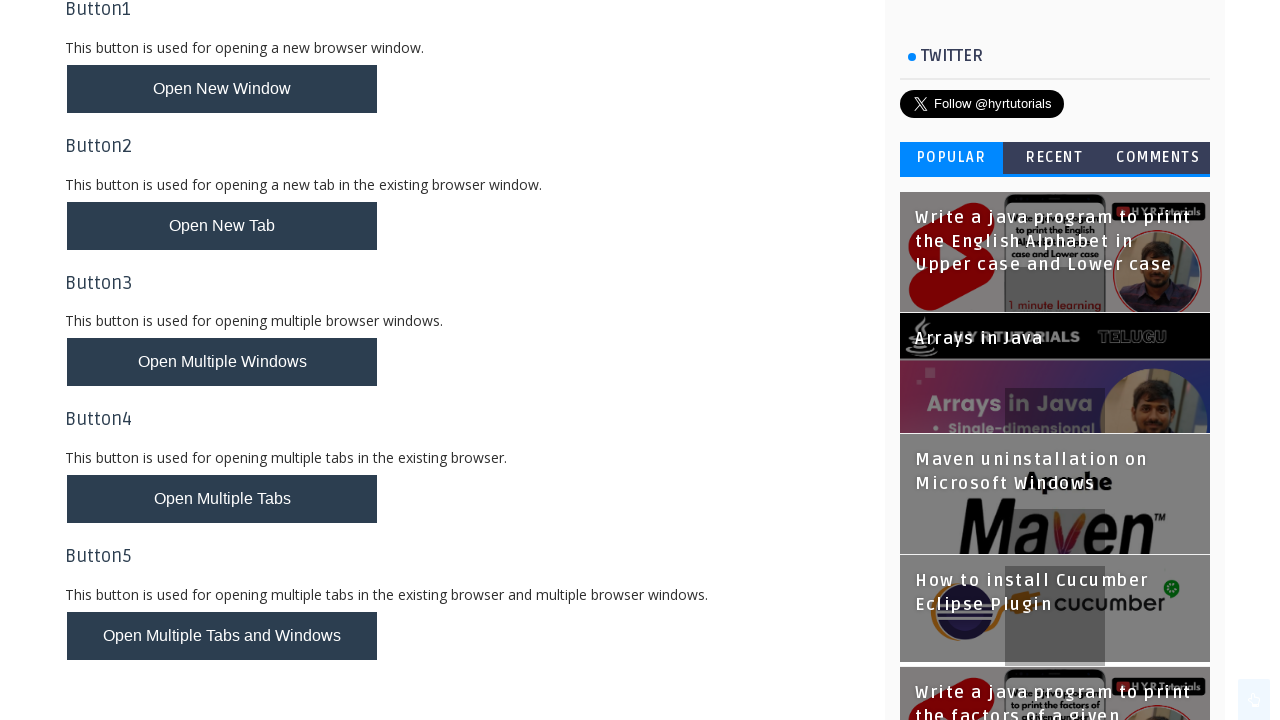

Pressed PageDown key to scroll further
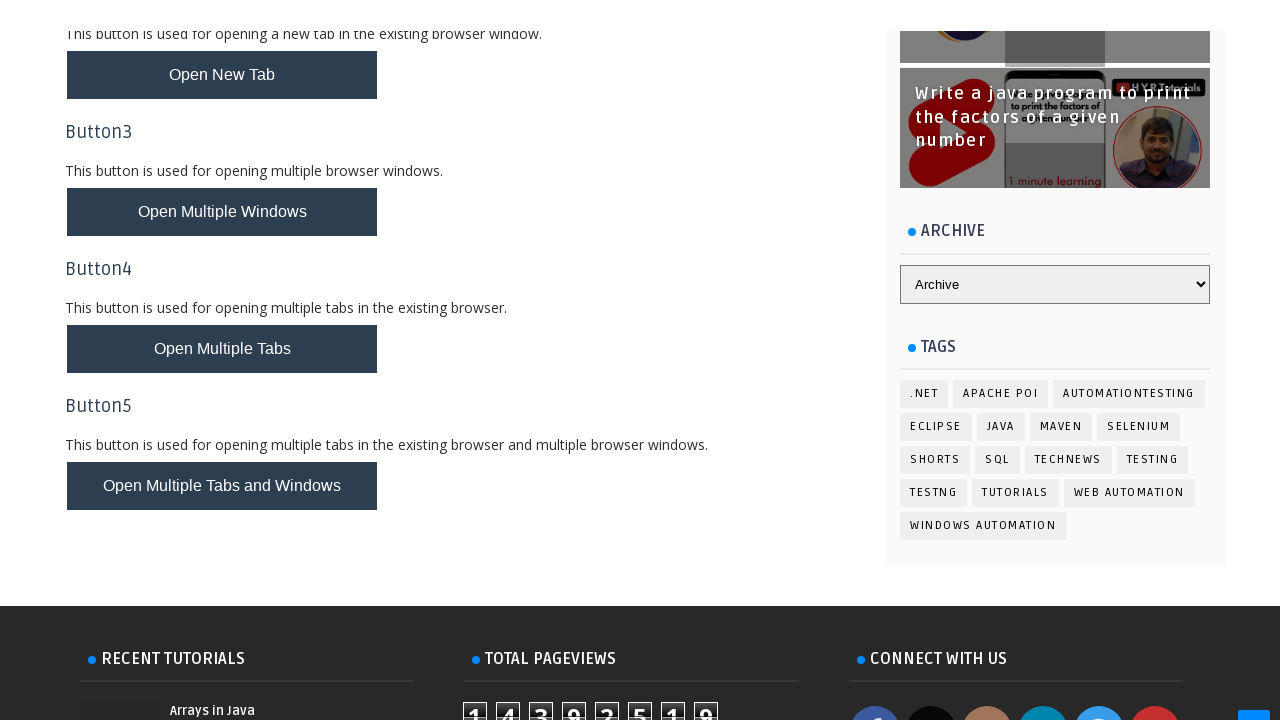

Waited 1000ms for page to settle
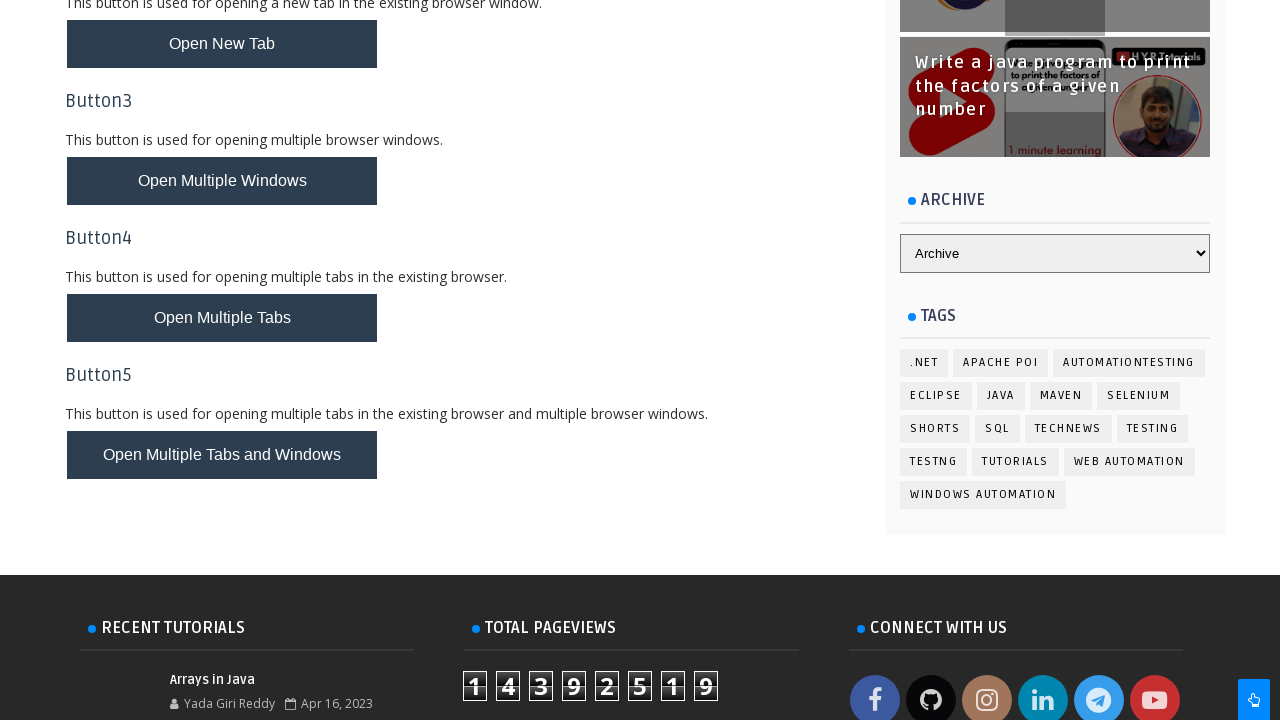

Clicked newTabsWindowsBtn to open multiple tabs and windows at (222, 455) on #newTabsWindowsBtn
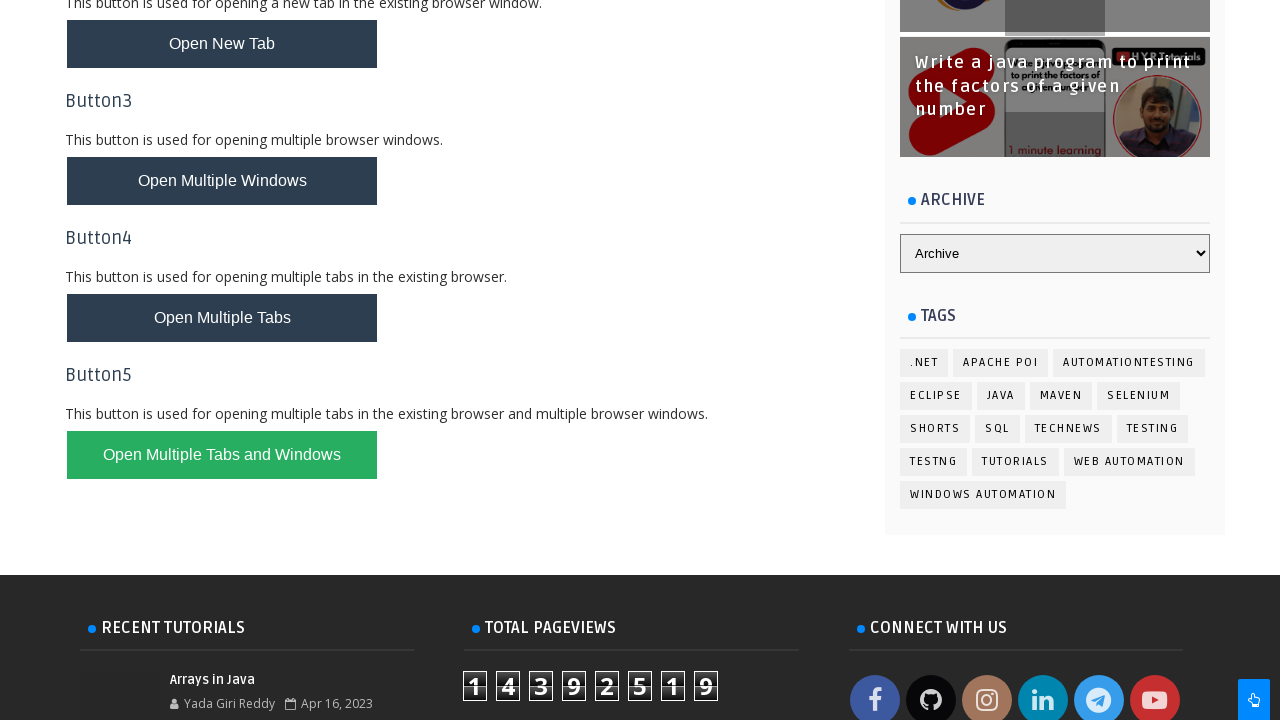

Waited 1000ms for new pages to open
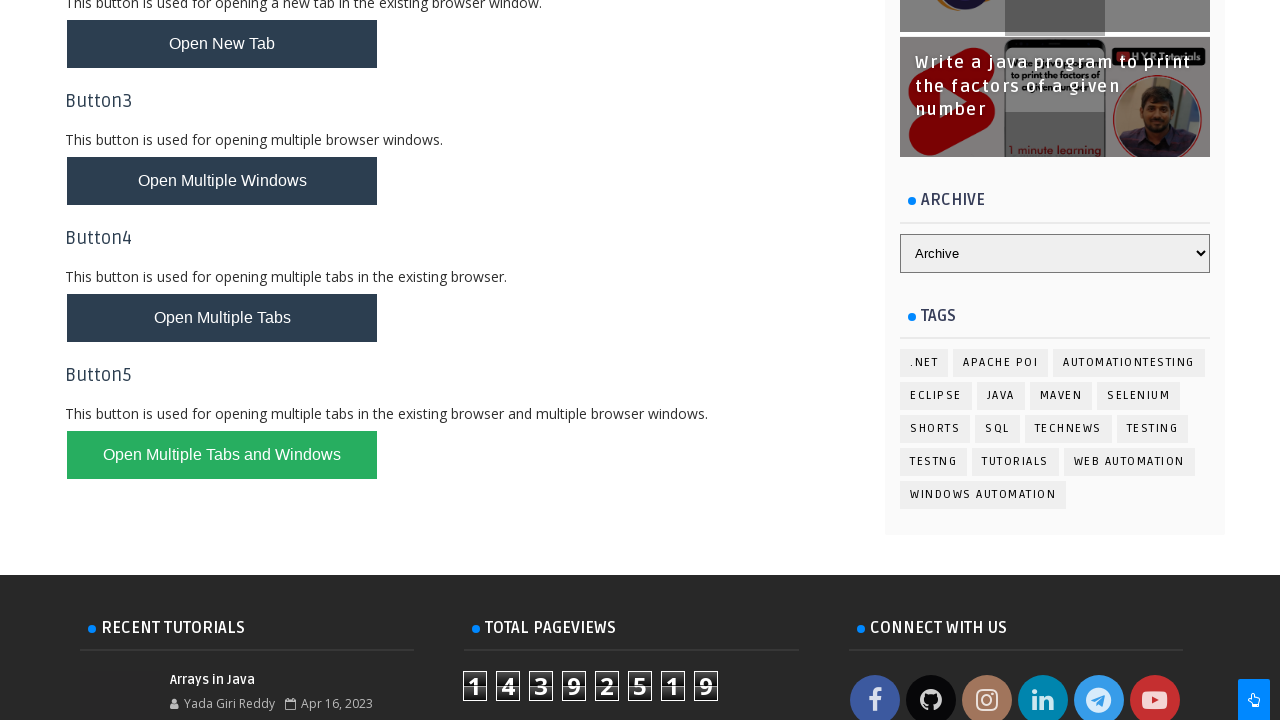

Found and closed Contact Me page
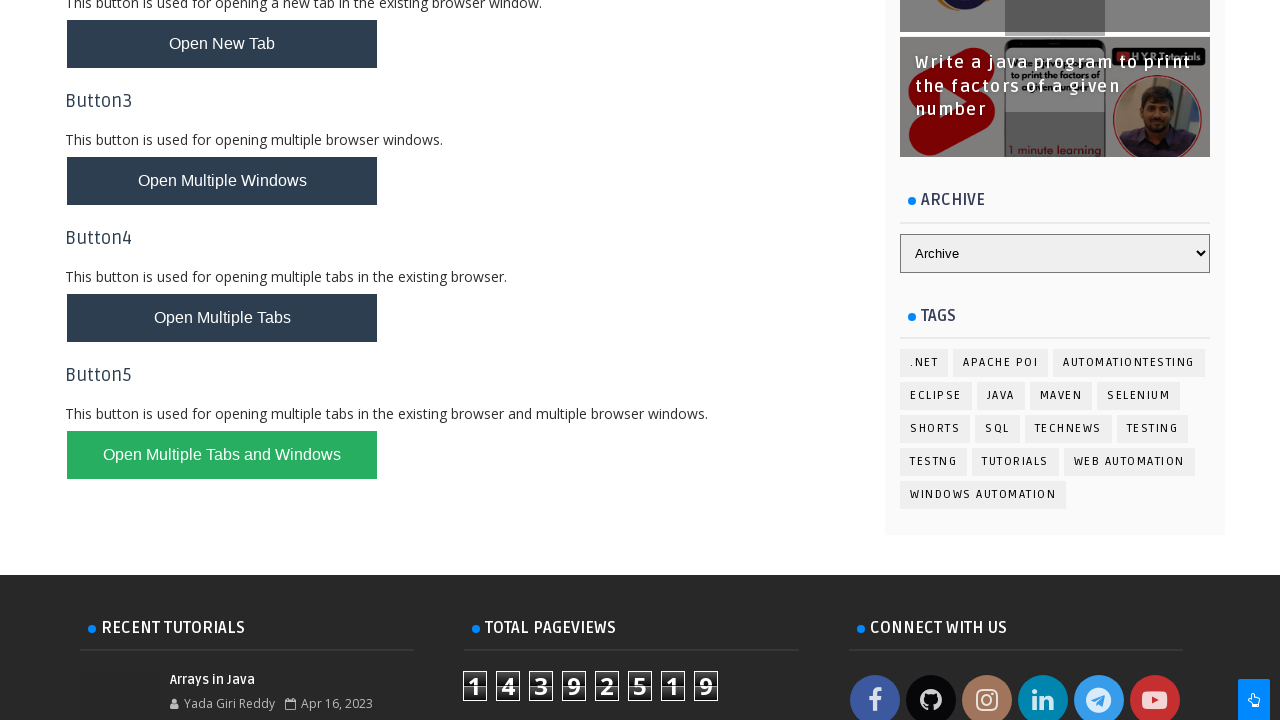

Filled name field with 'Abishek' in parent window on #name
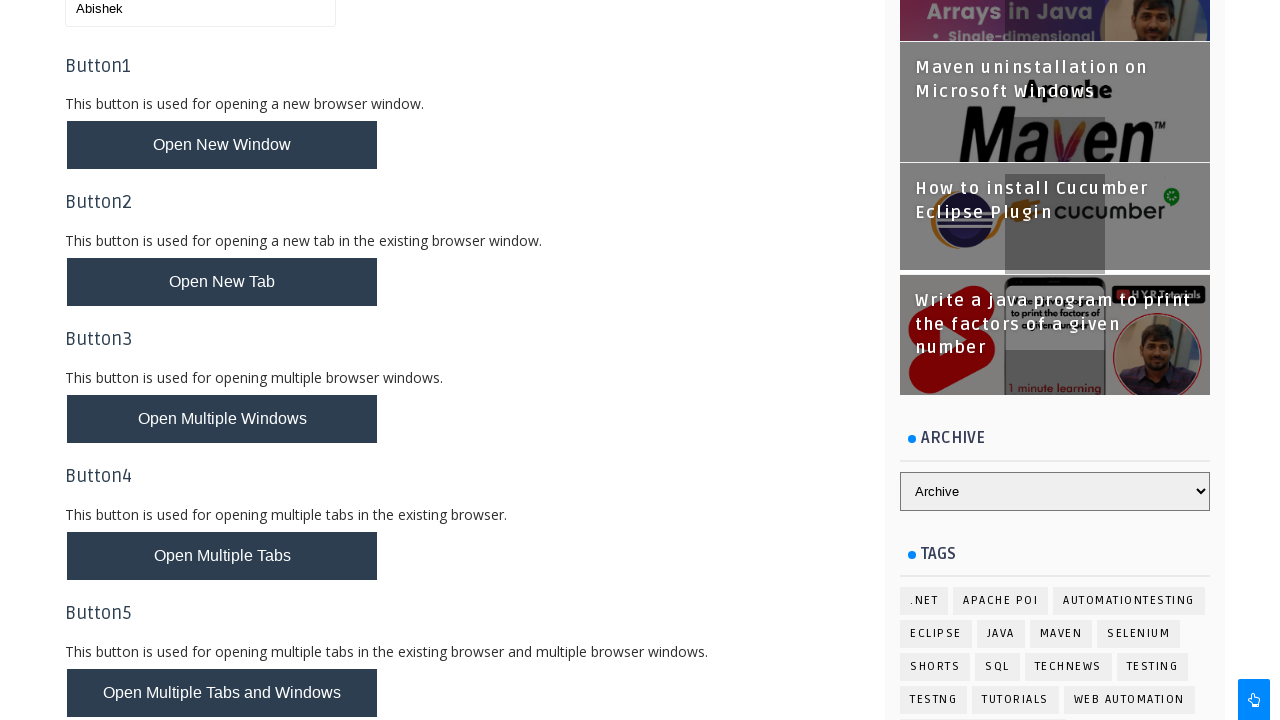

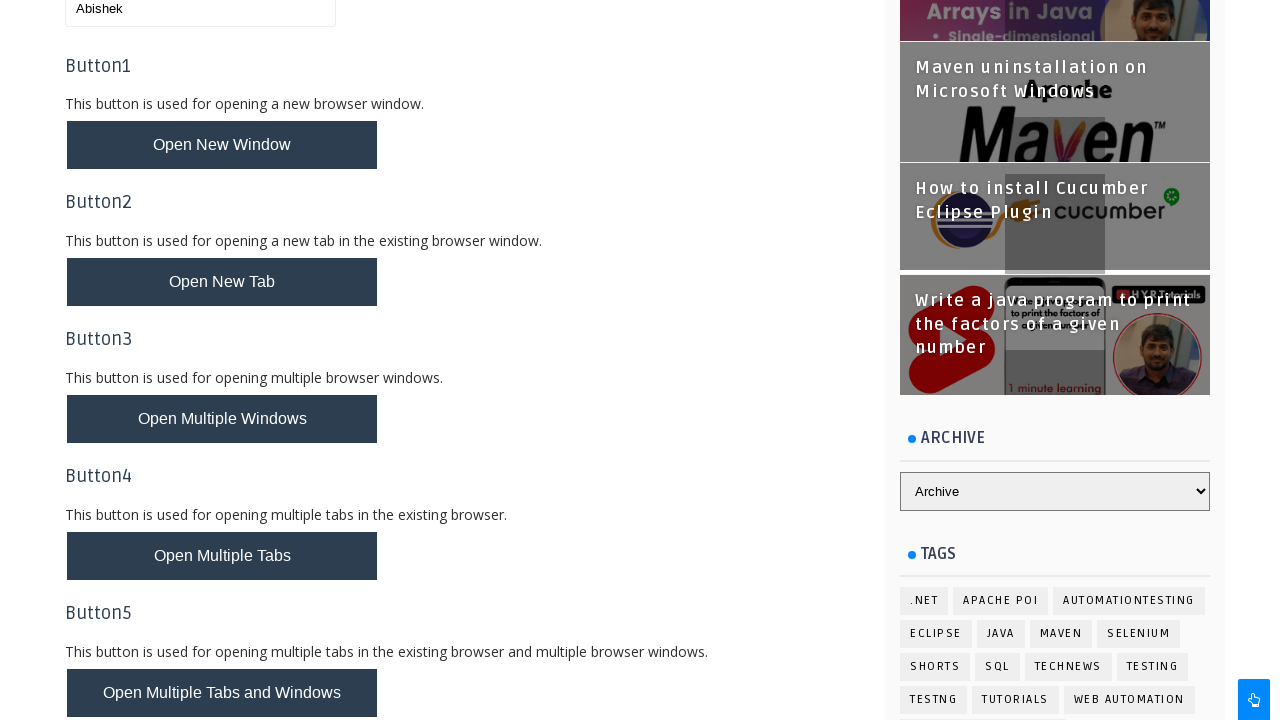